Navigates to the DemoQA text-box page, maximizes the window, and waits for input elements to be present on the page.

Starting URL: https://demoqa.com/text-box

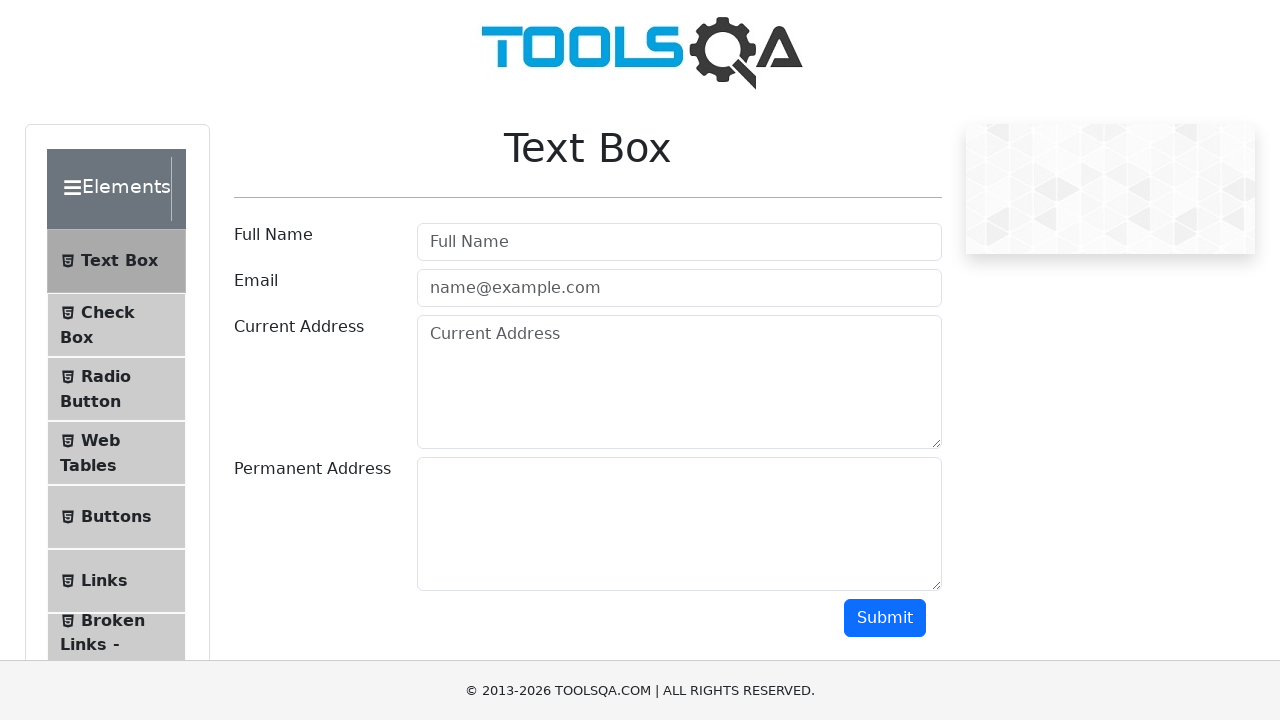

Navigated to DemoQA text-box page
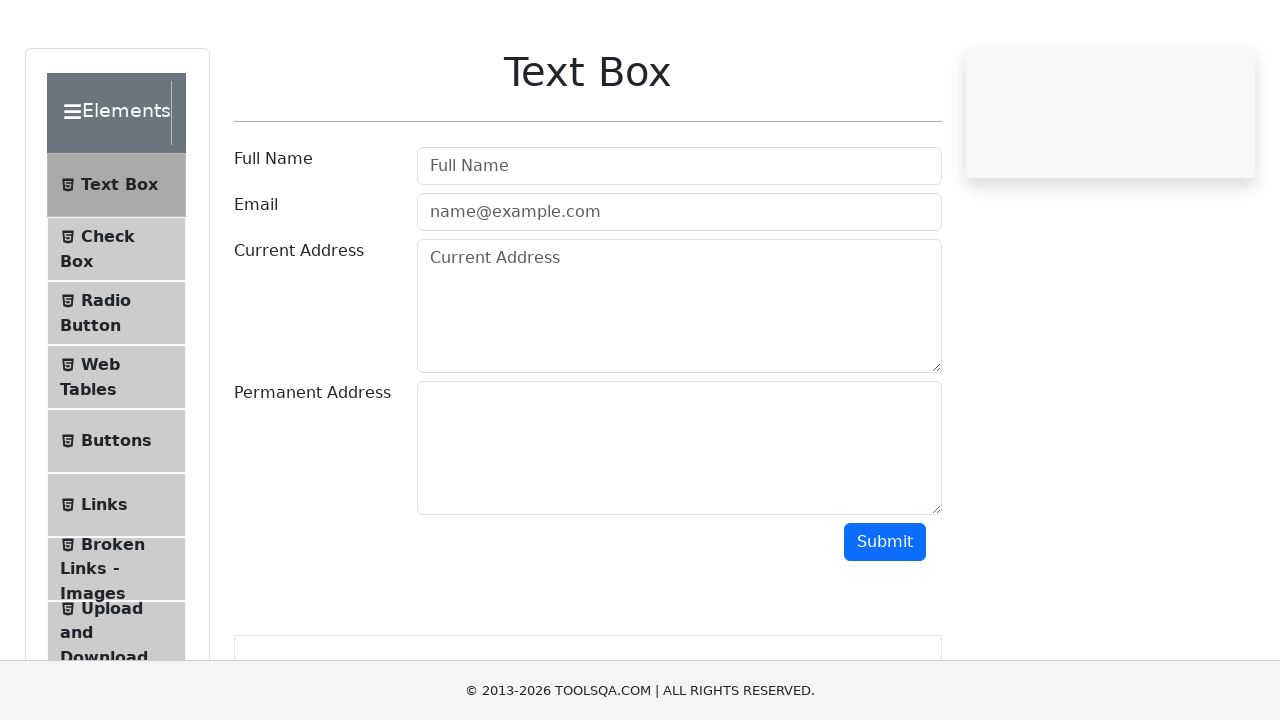

Maximized window to 1920x1080
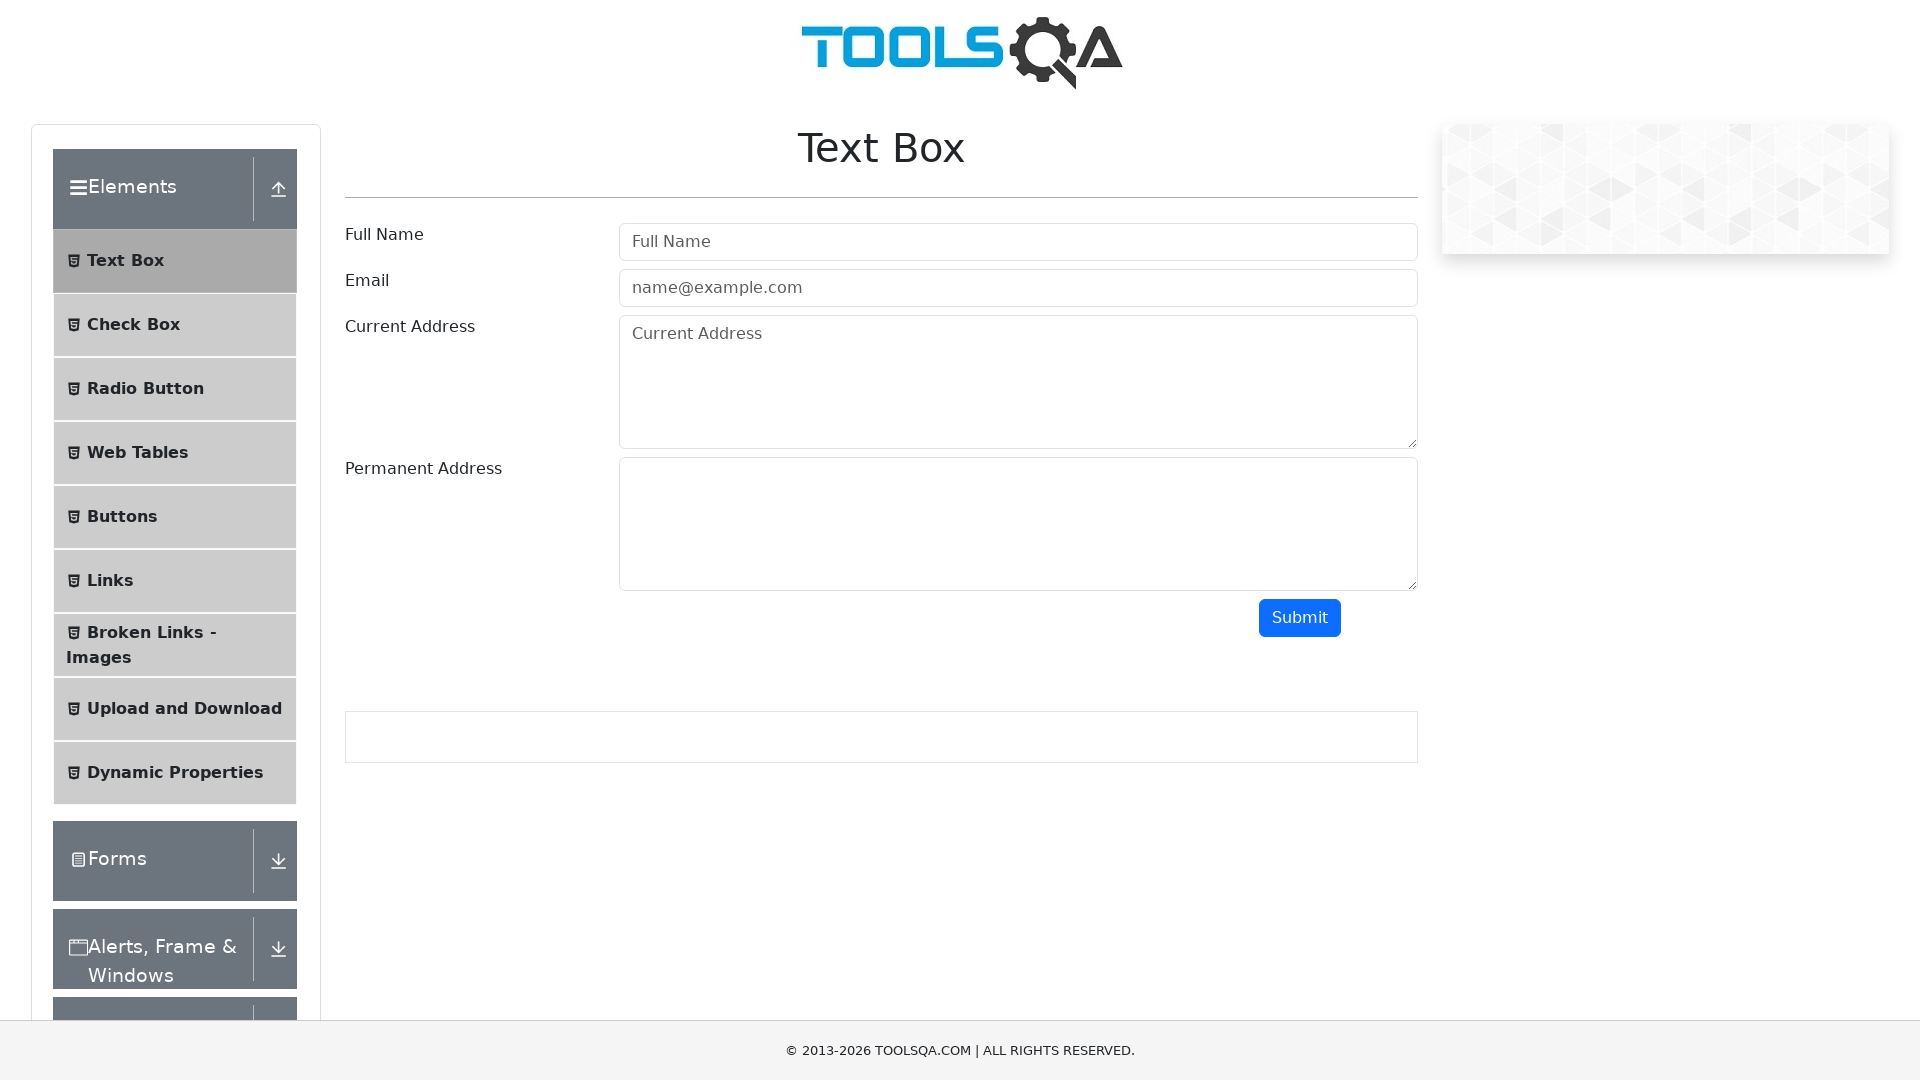

Input elements loaded on the page
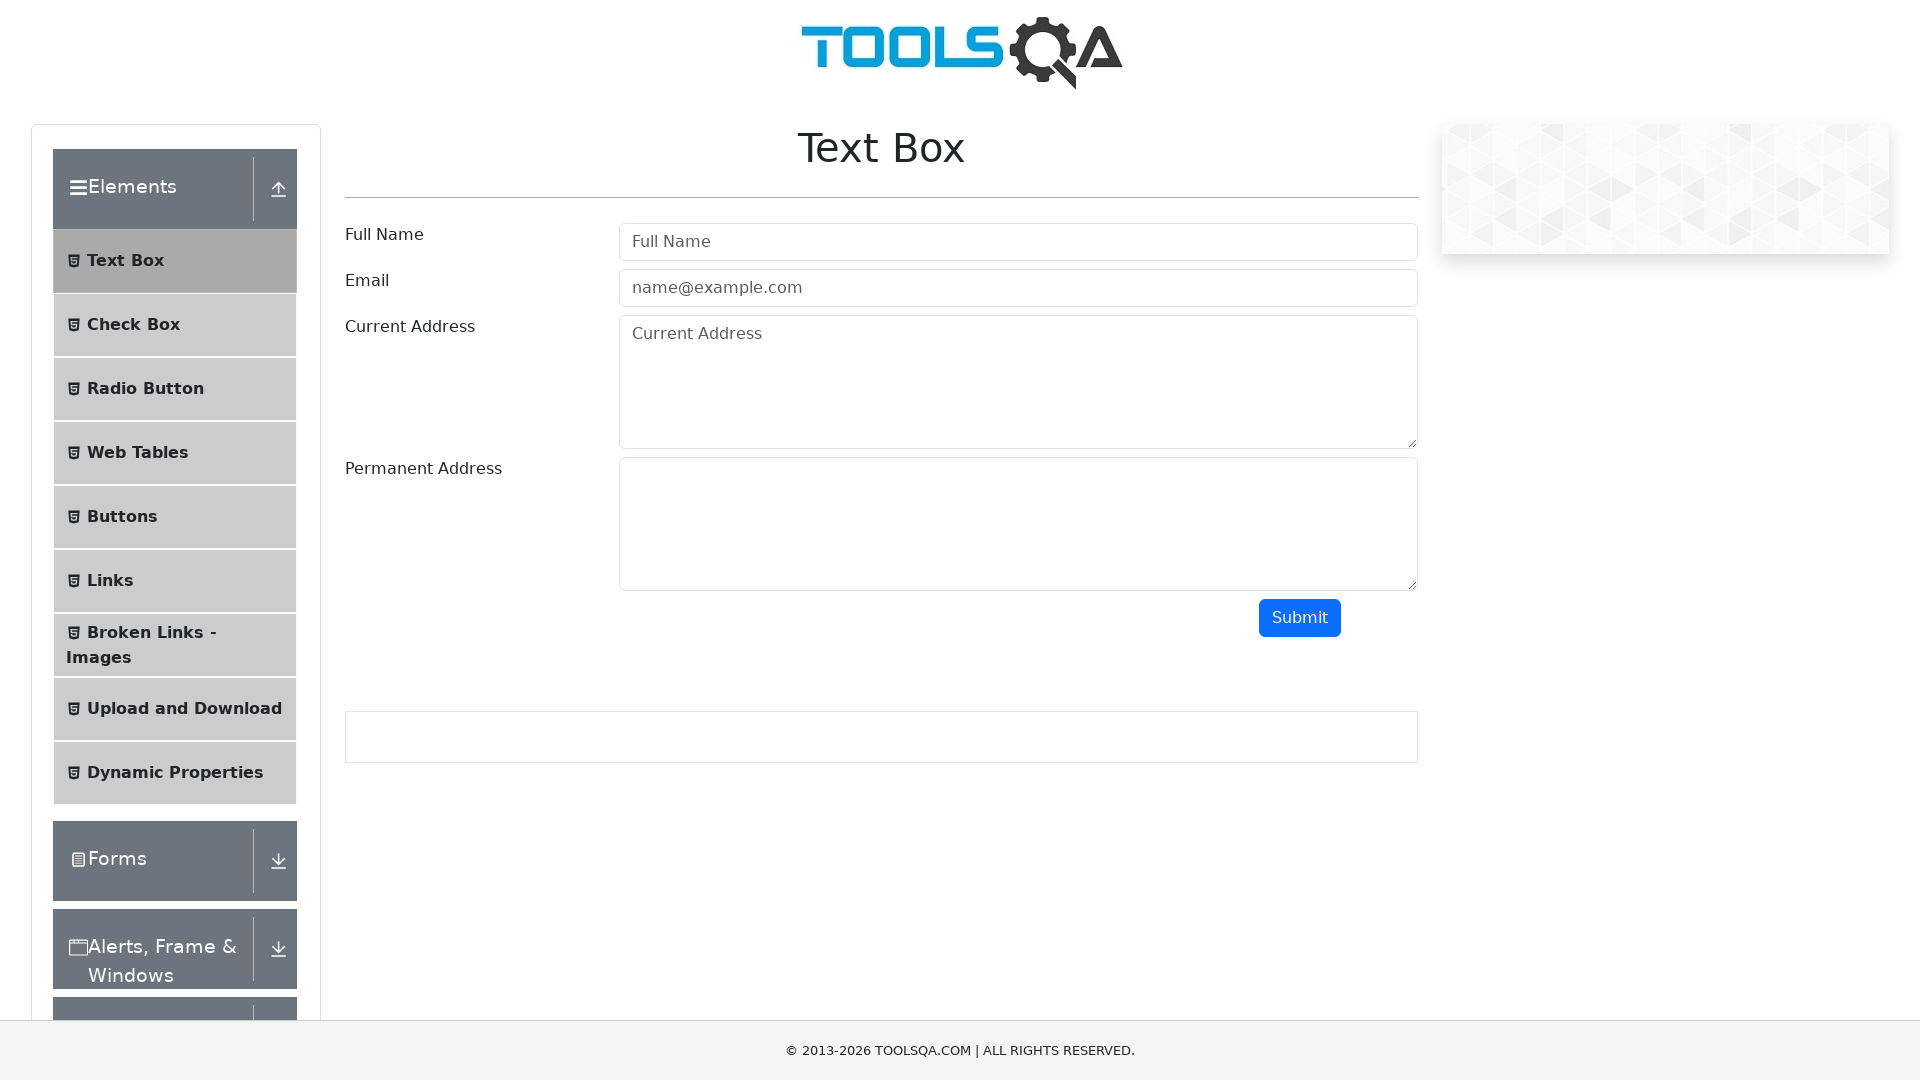

Located all input elements
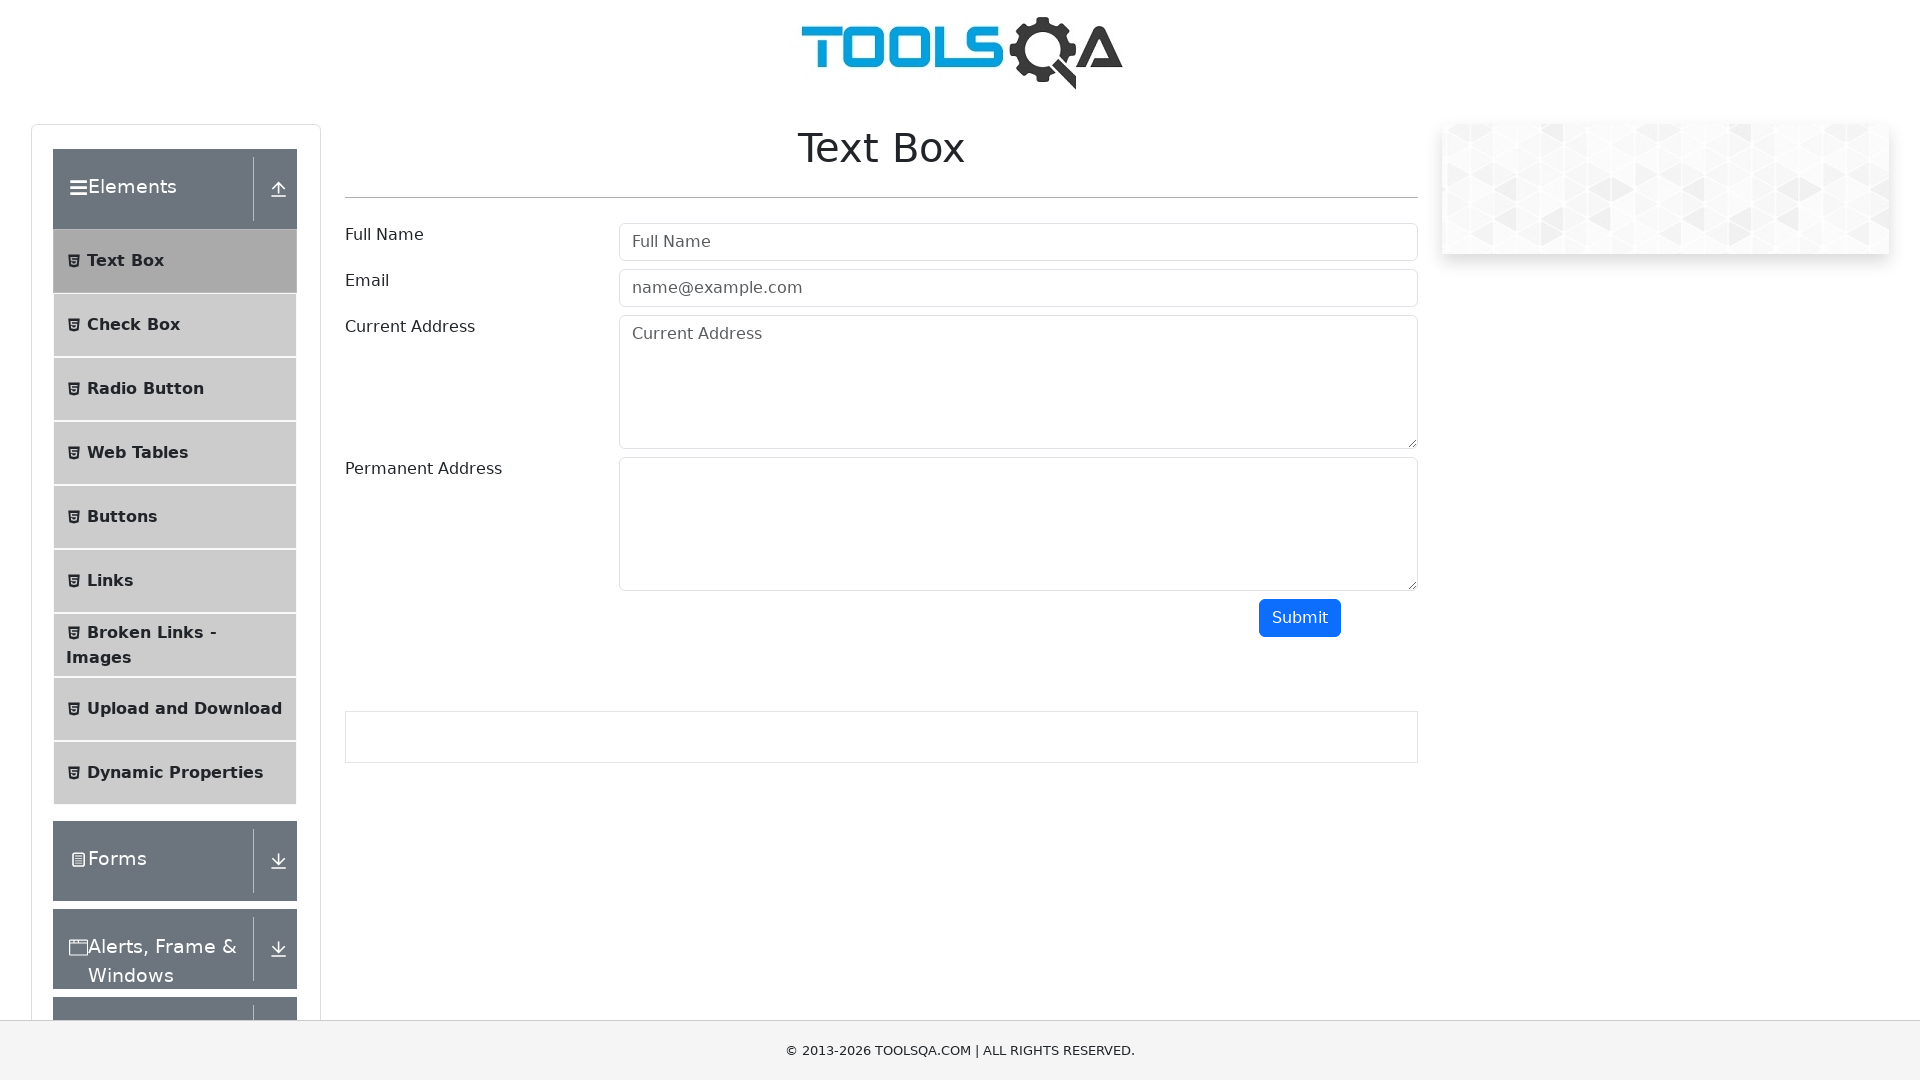

Verified first input element is attached to DOM
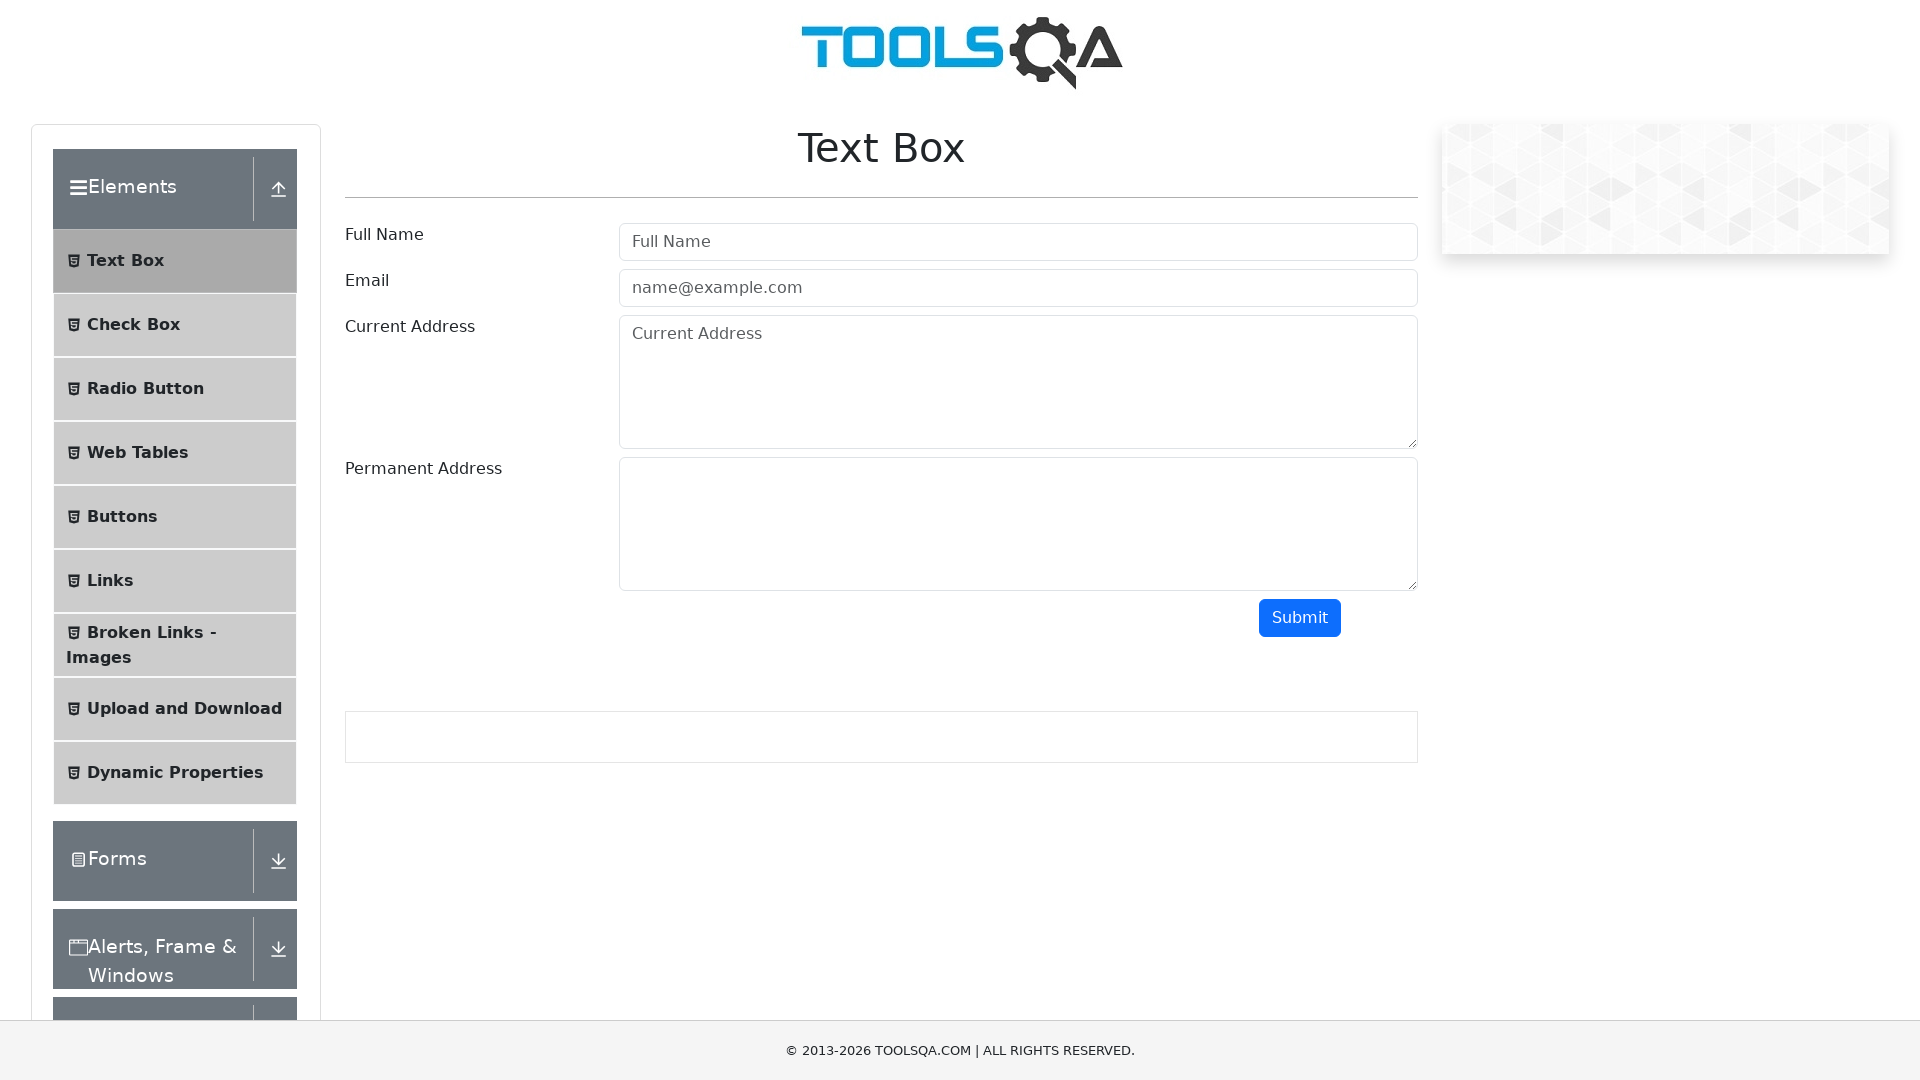

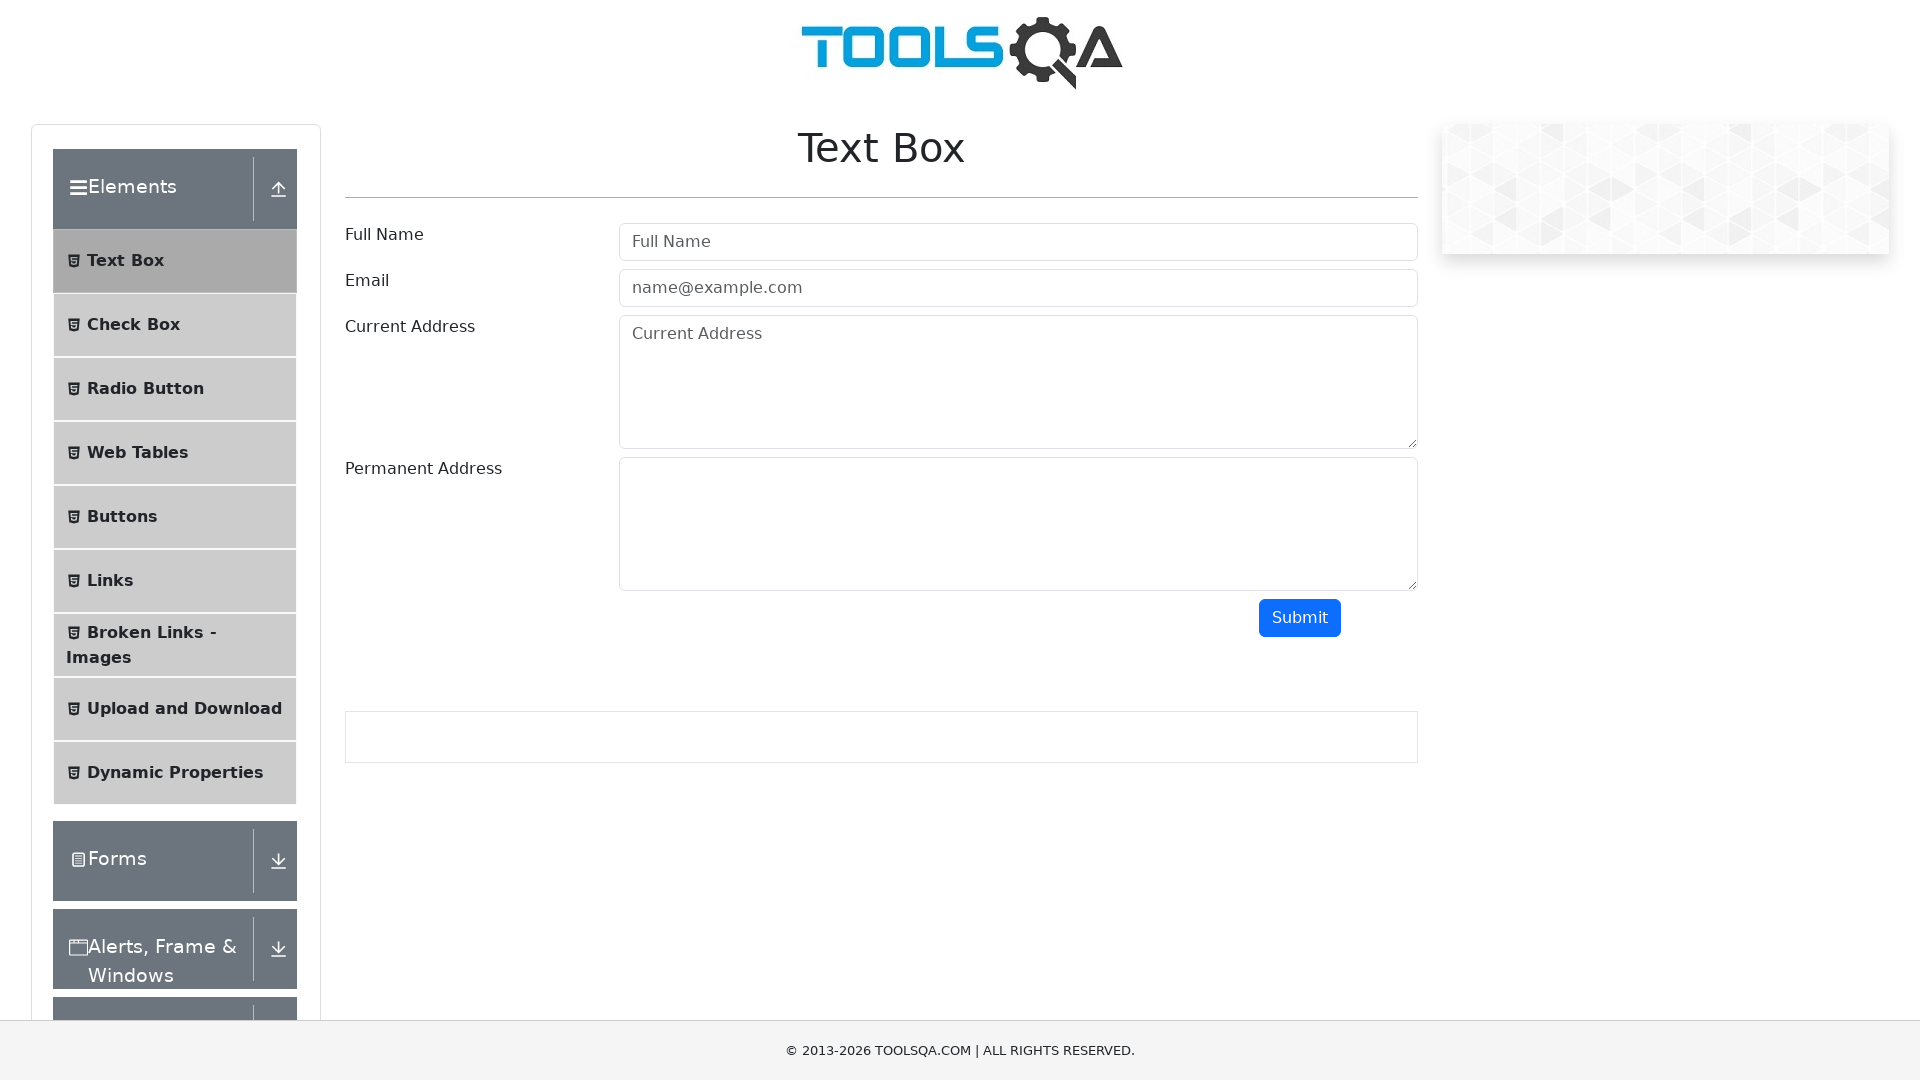